Tests radio button selection by clicking through all available radio buttons on the page

Starting URL: https://codenboxautomationlab.com/practice/

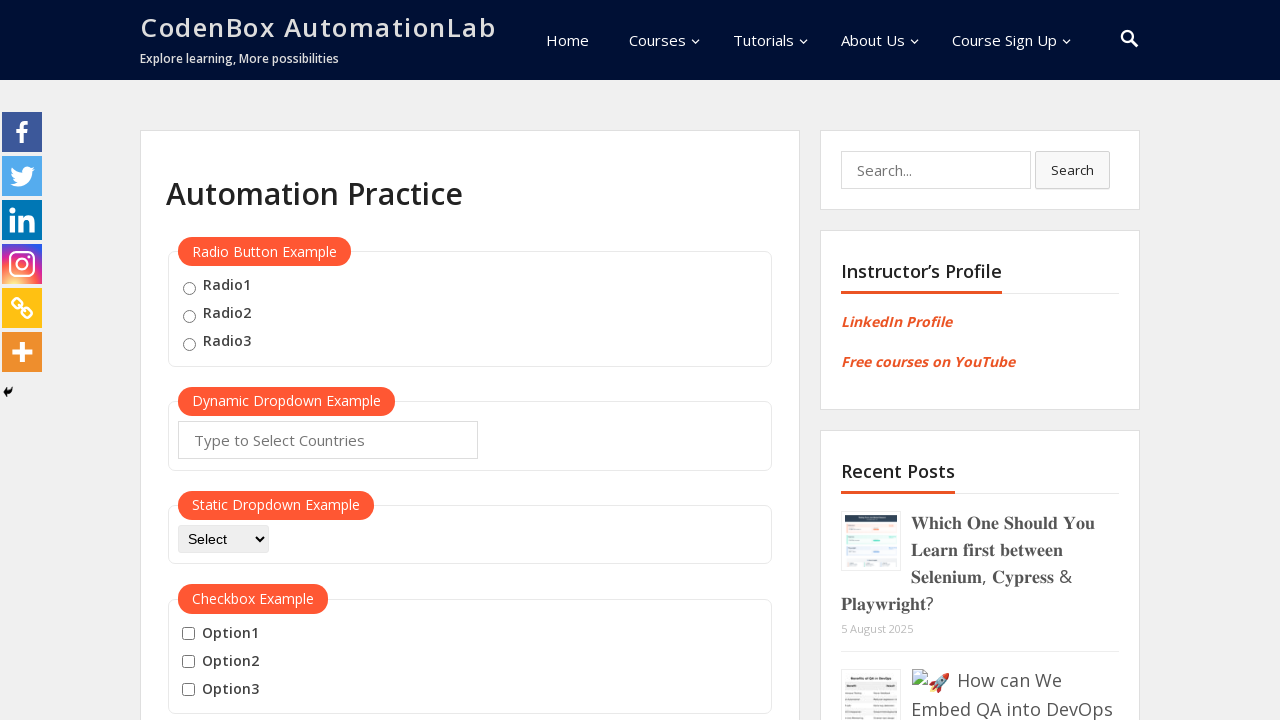

Navigated to CodeNbox Automation Lab practice page
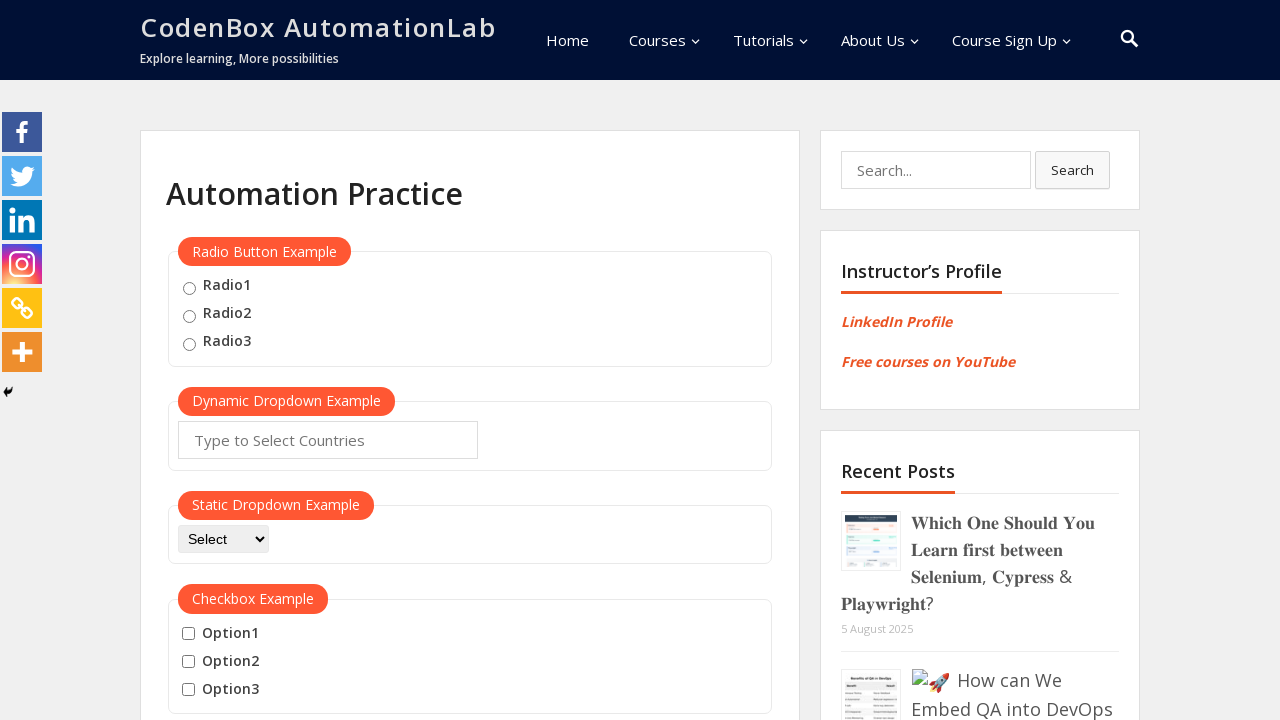

Clicked a radio button at (189, 288) on .radioButton >> nth=0
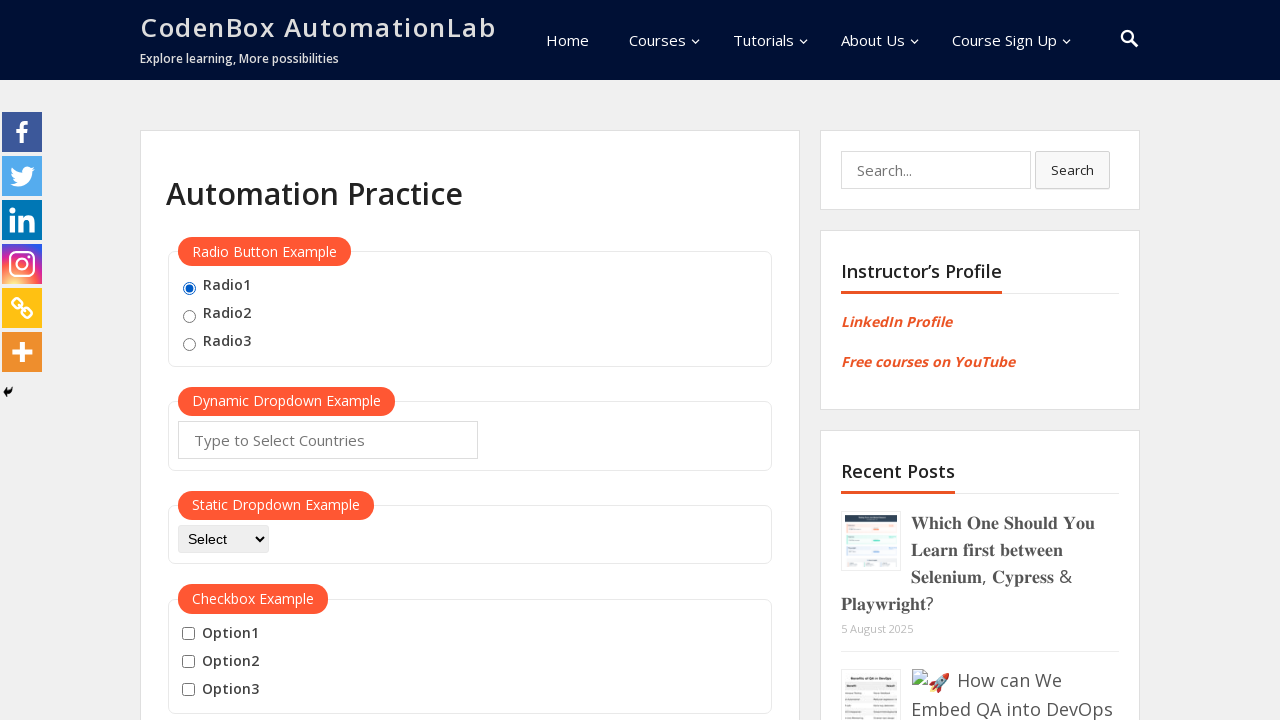

Waited 1 second after radio button click
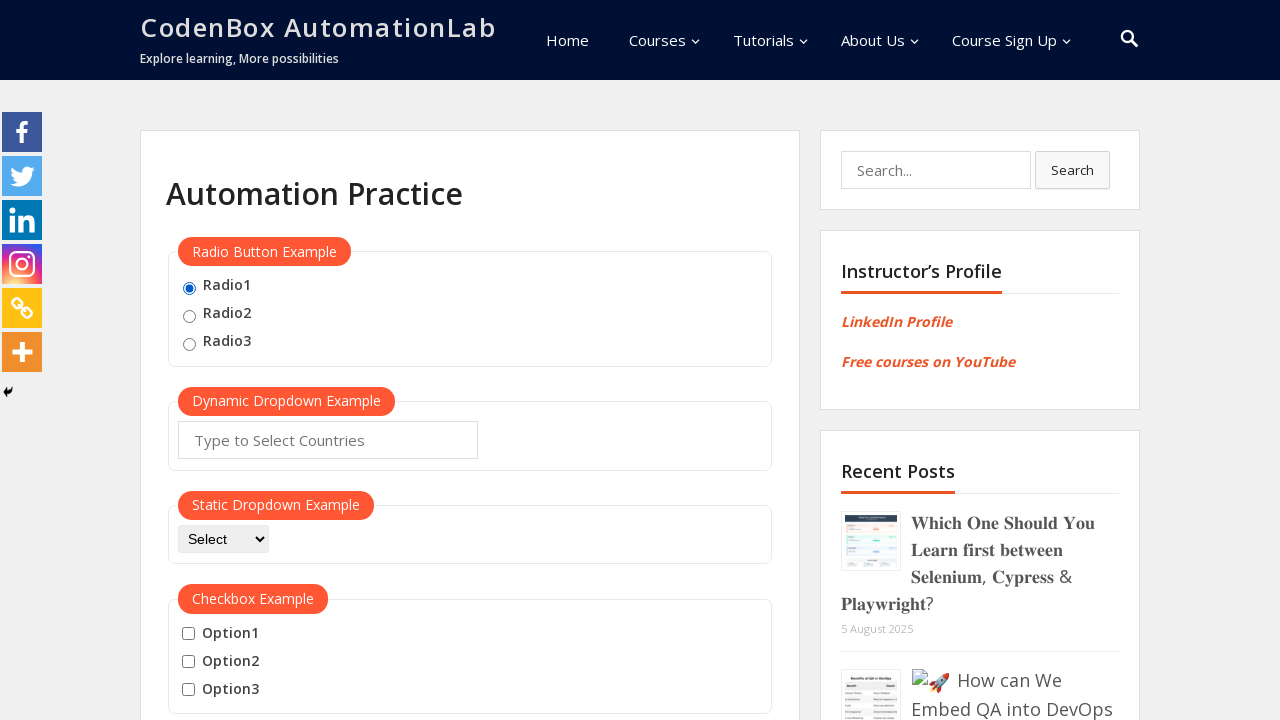

Clicked a radio button at (189, 316) on .radioButton >> nth=1
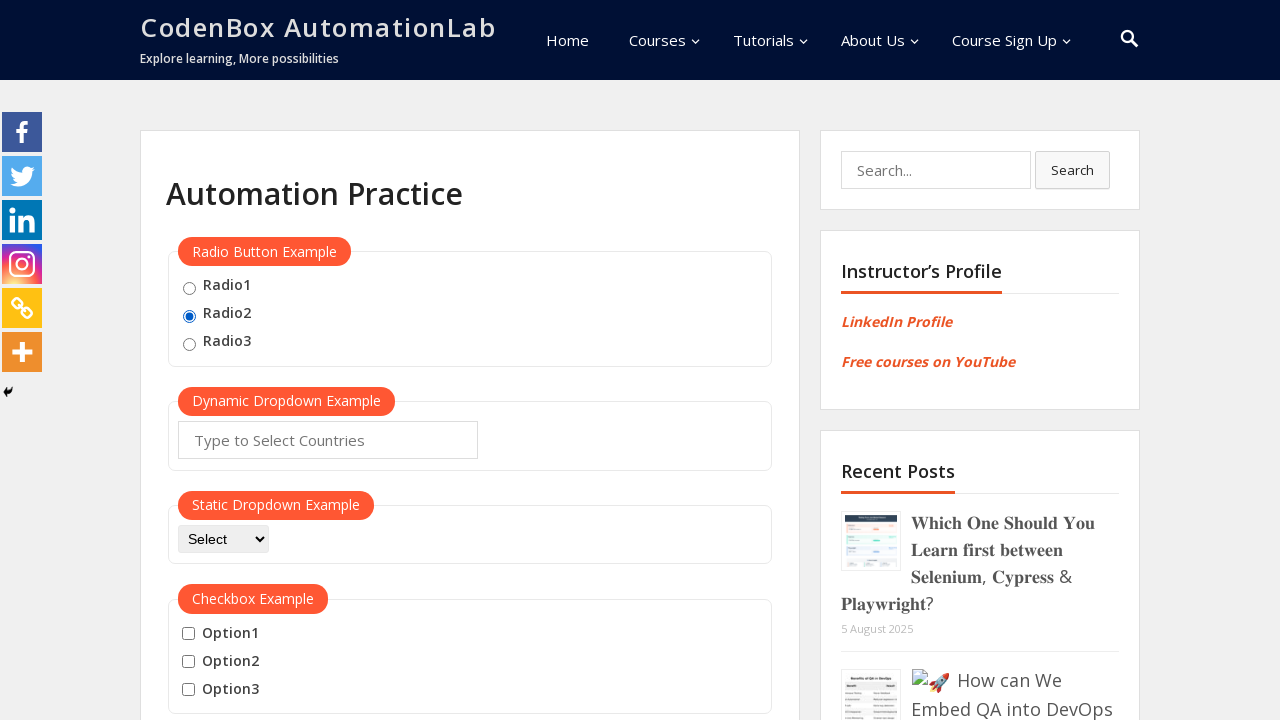

Waited 1 second after radio button click
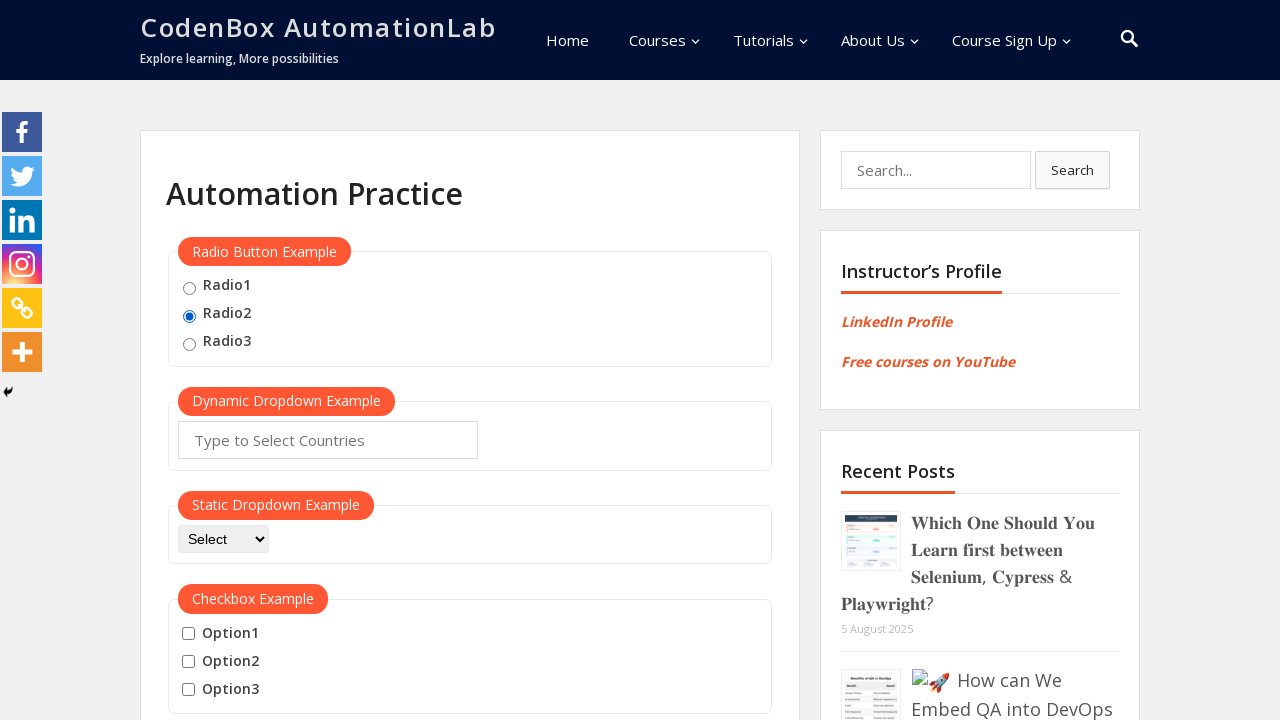

Clicked a radio button at (189, 344) on .radioButton >> nth=2
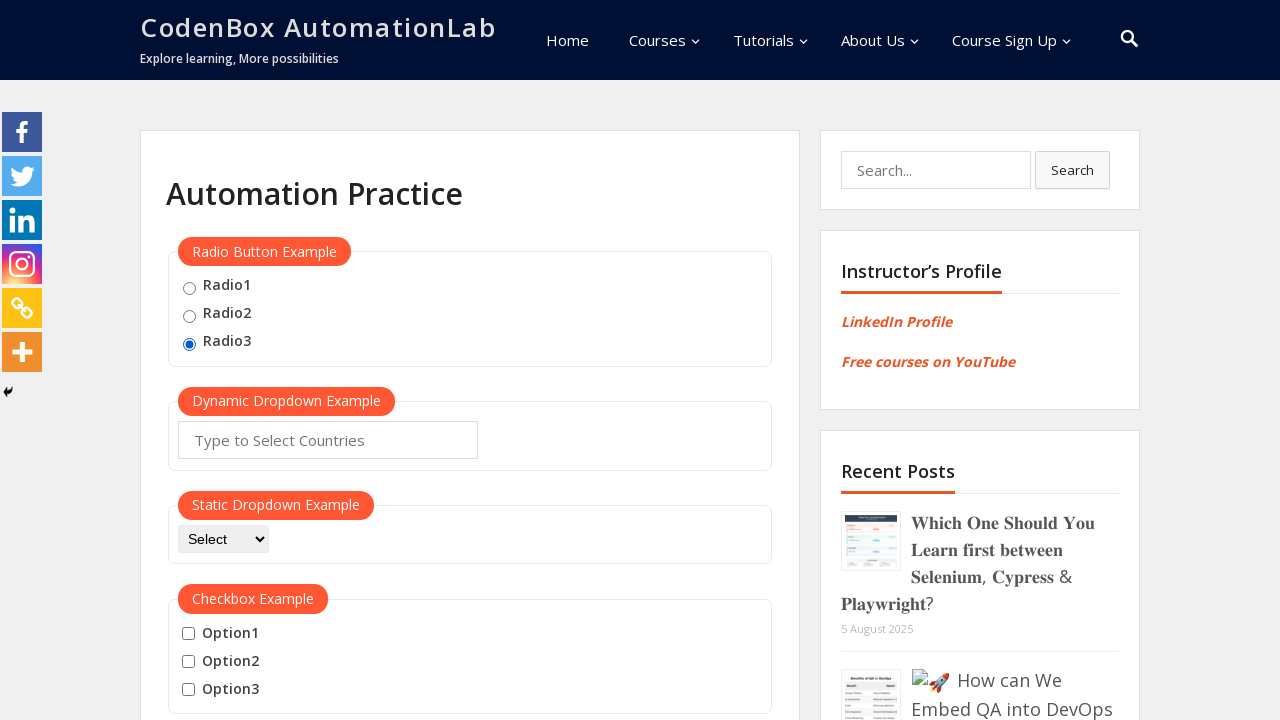

Waited 1 second after radio button click
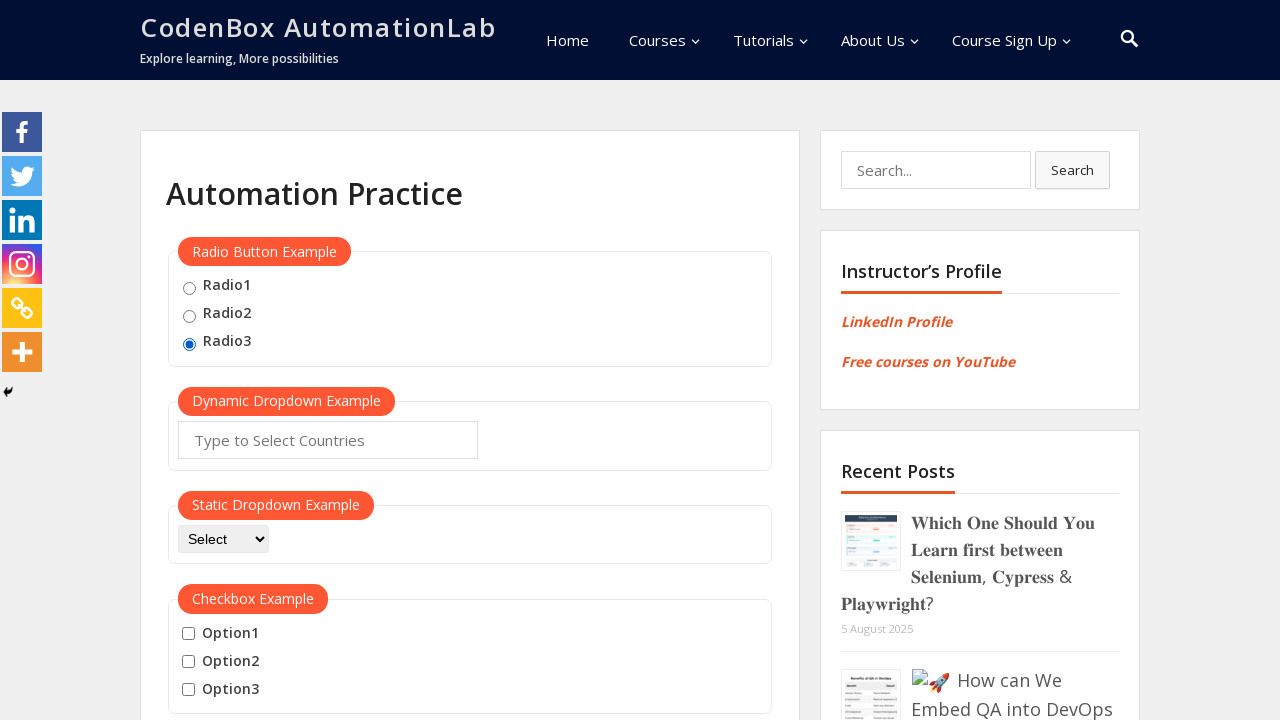

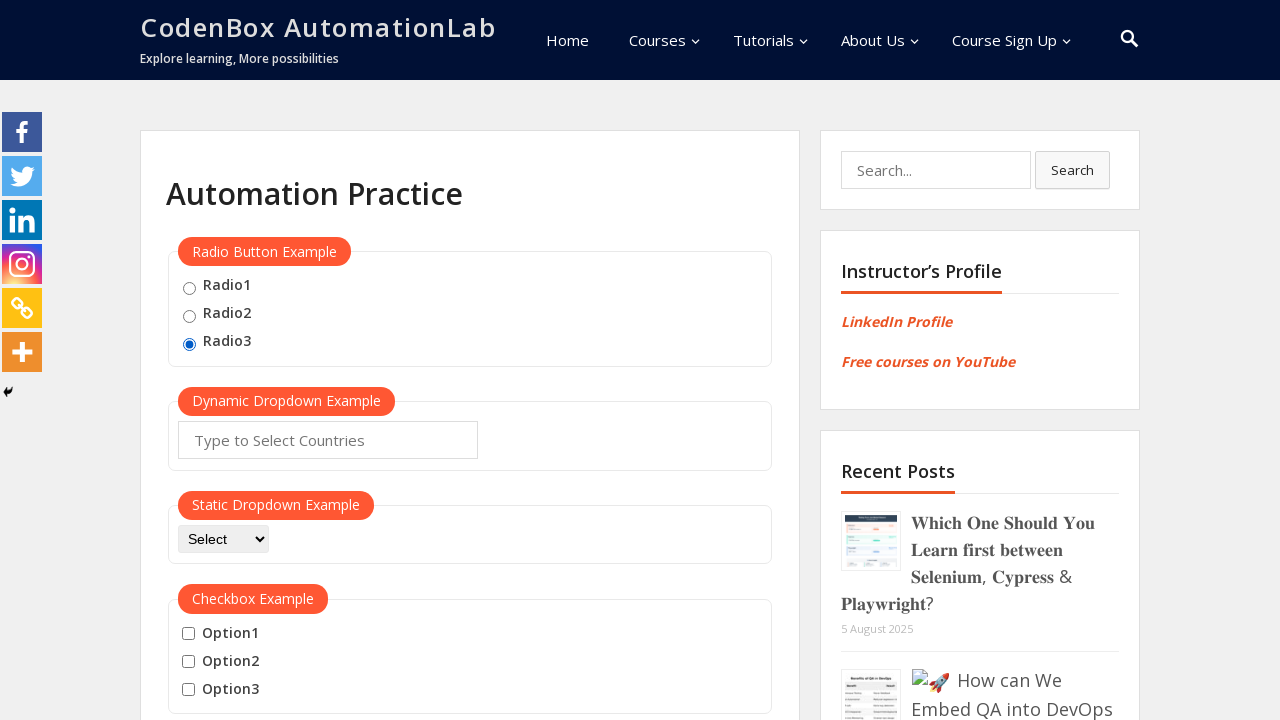